Navigates to the shop page, iterates through product cards to find "Blackberry" and adds it to the cart

Starting URL: https://rahulshettyacademy.com/angularpractice/

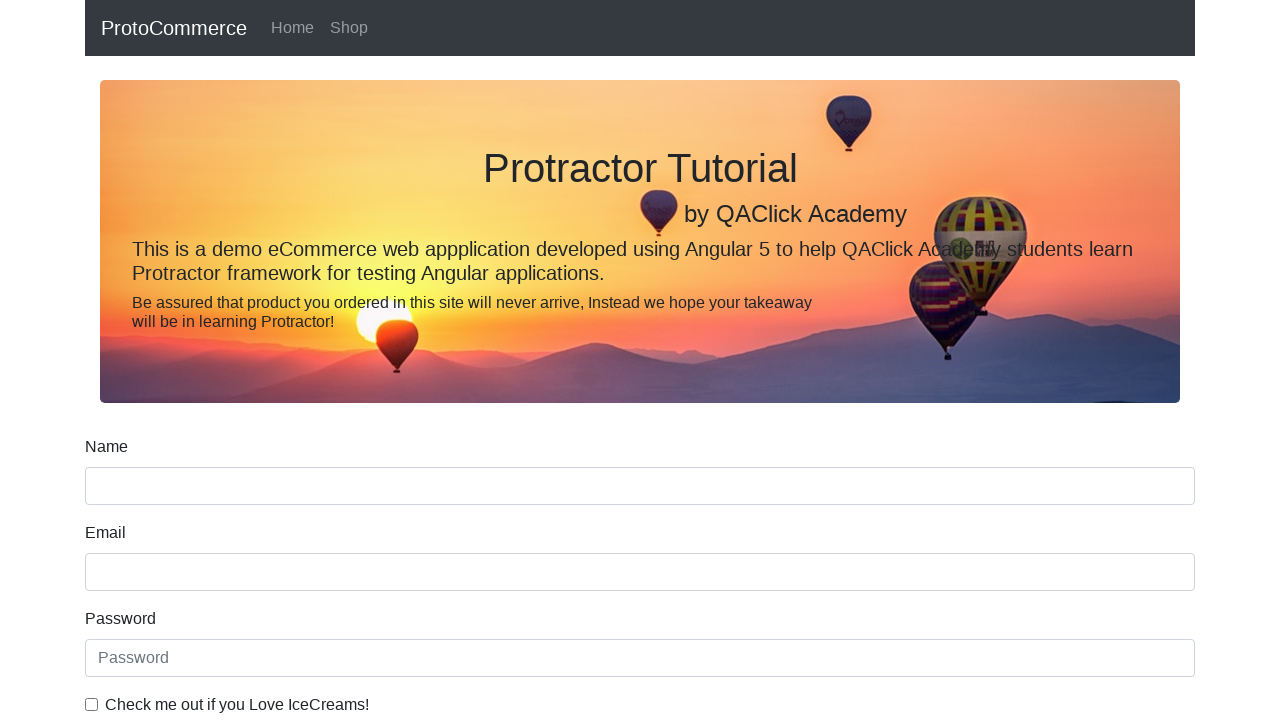

Clicked on Shop navigation link at (349, 28) on xpath=//nav/ul/li[2]
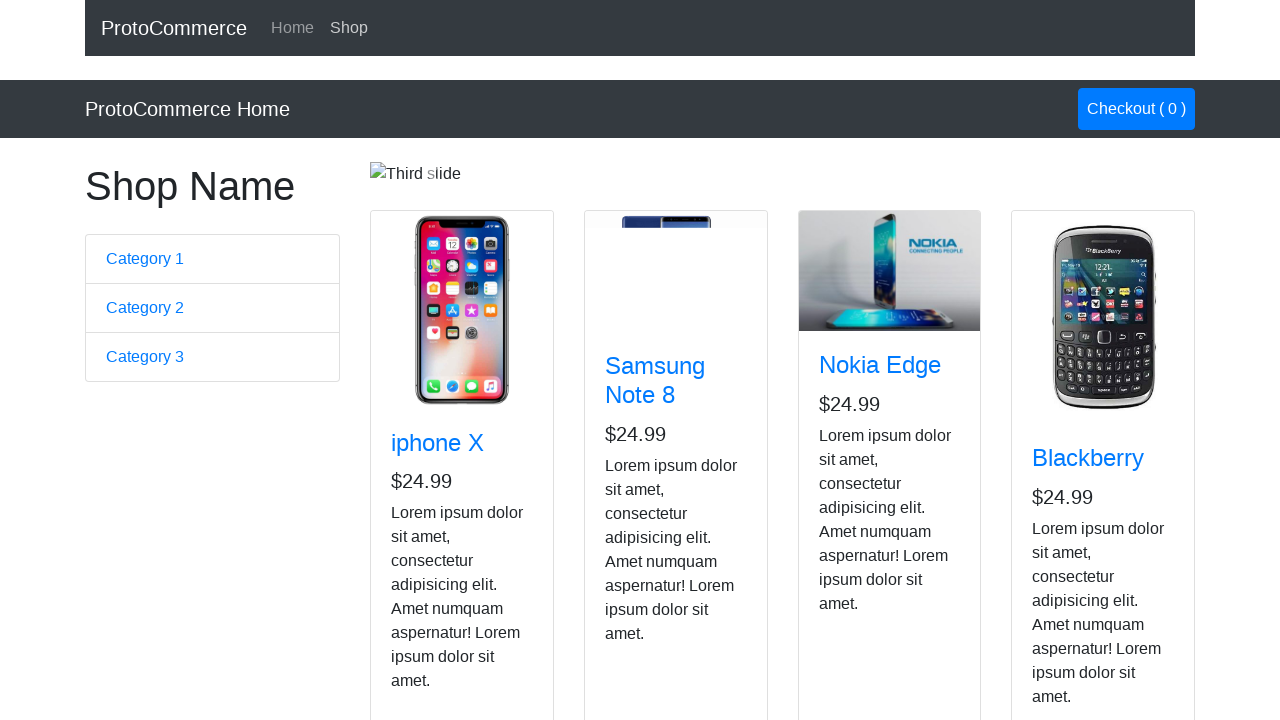

Product cards loaded
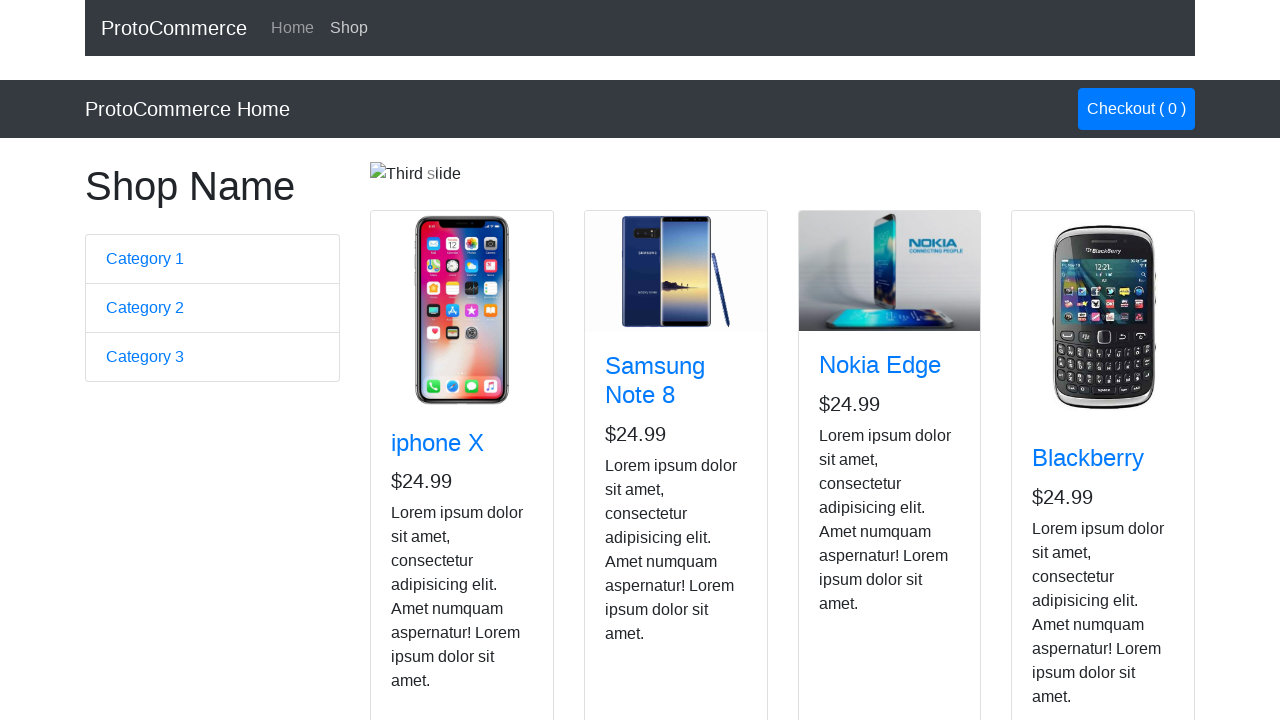

Retrieved all product cards
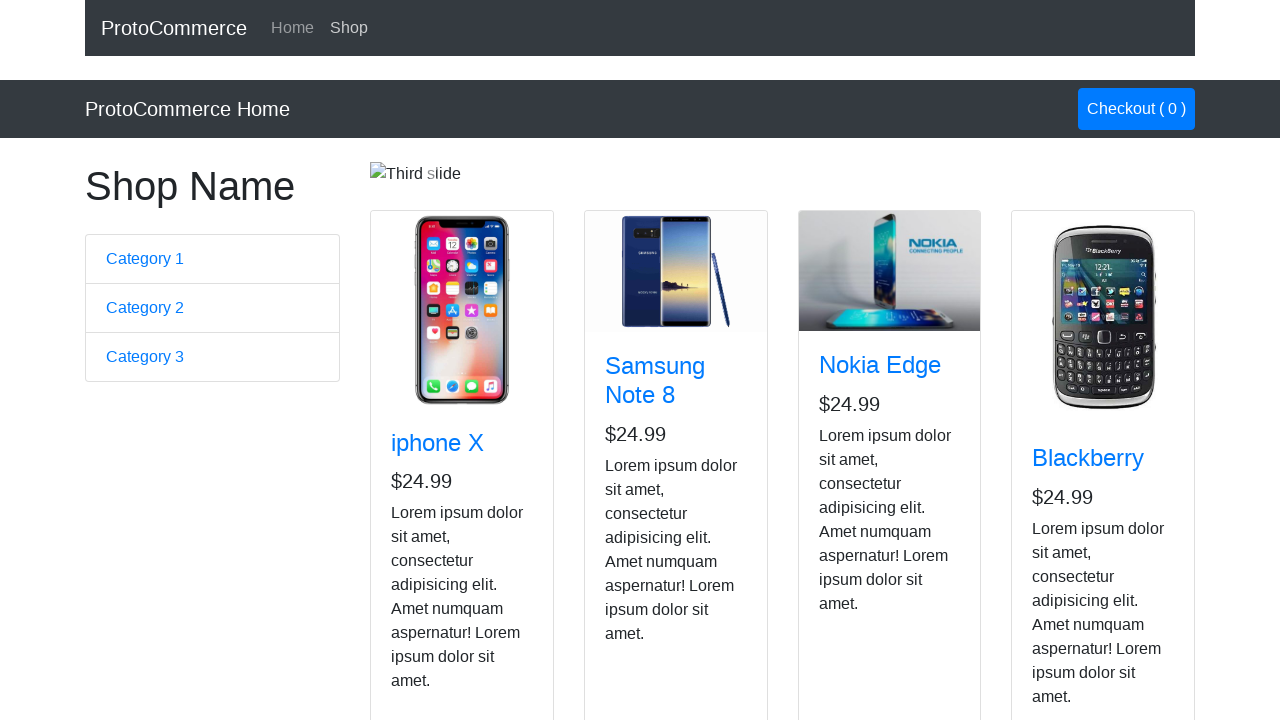

Retrieved product name: iphone X
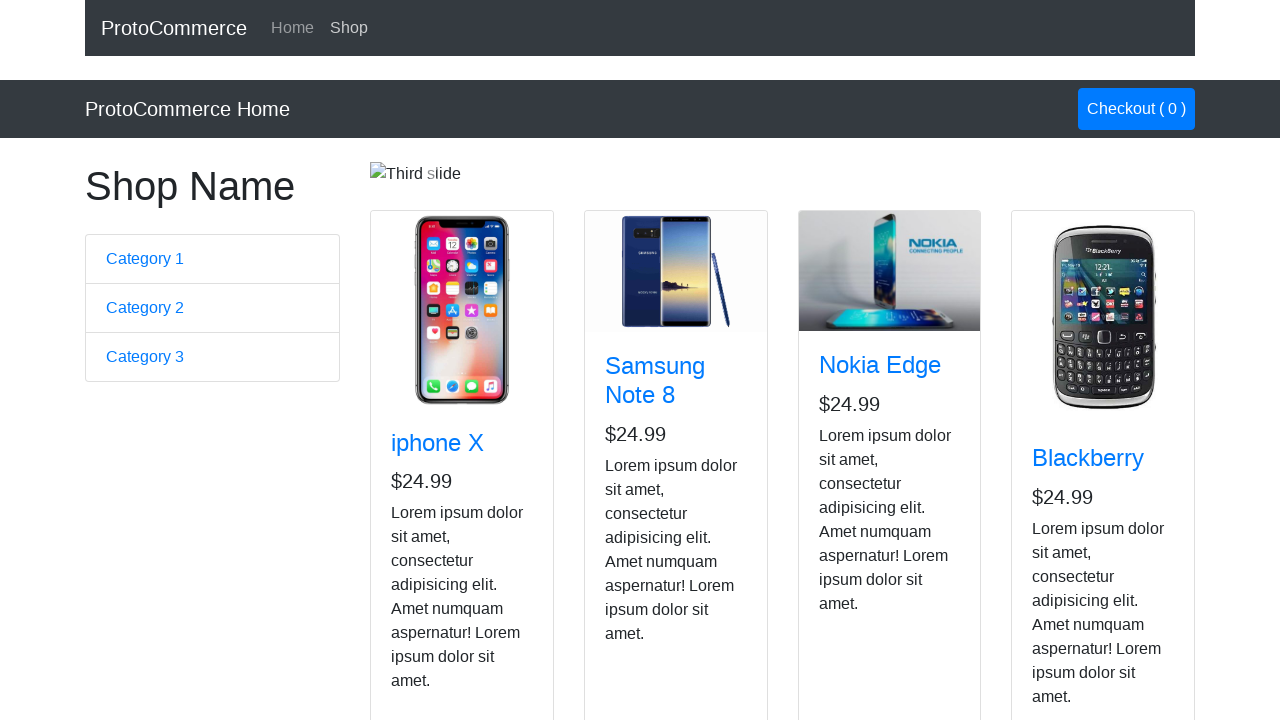

Retrieved product name: Samsung Note 8
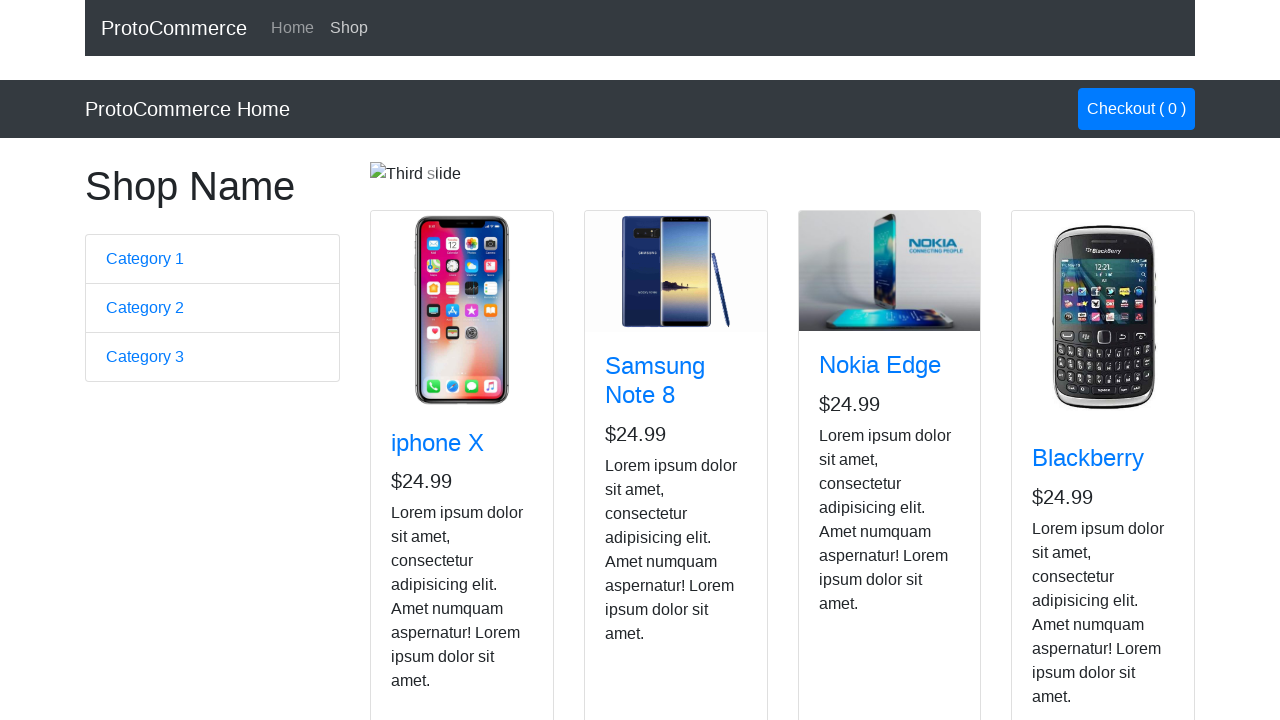

Retrieved product name: Nokia Edge
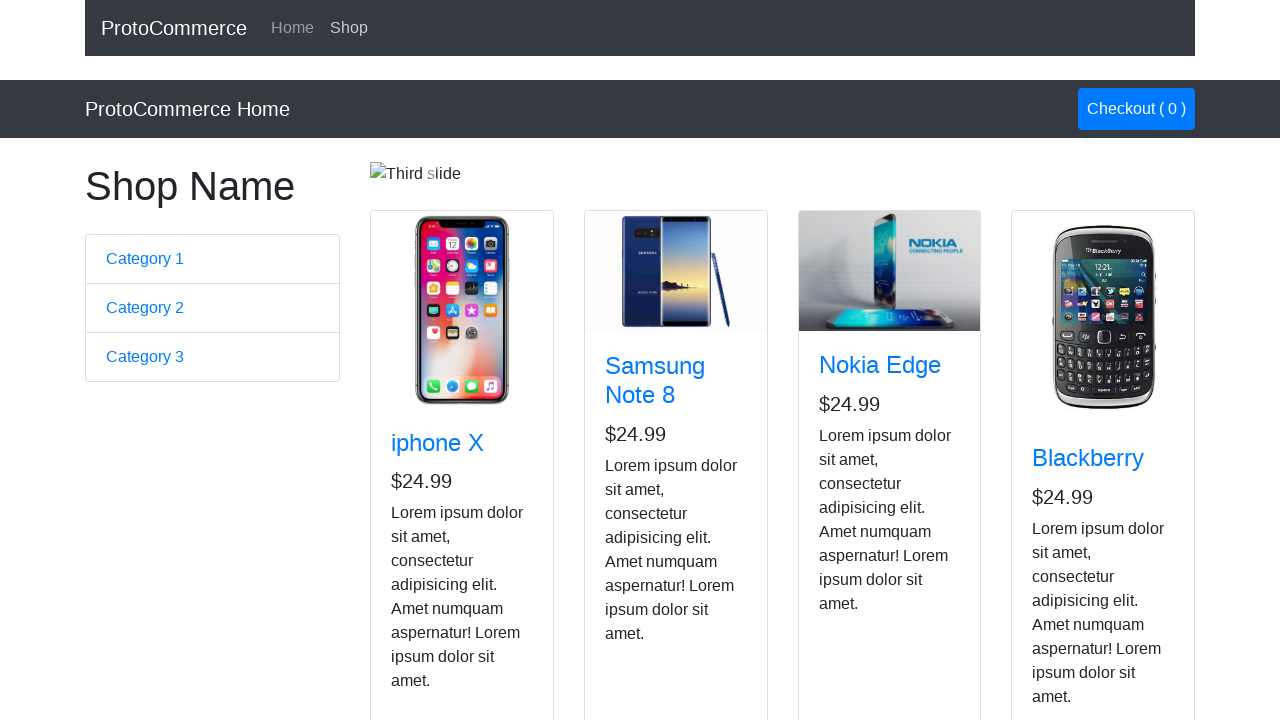

Retrieved product name: Blackberry
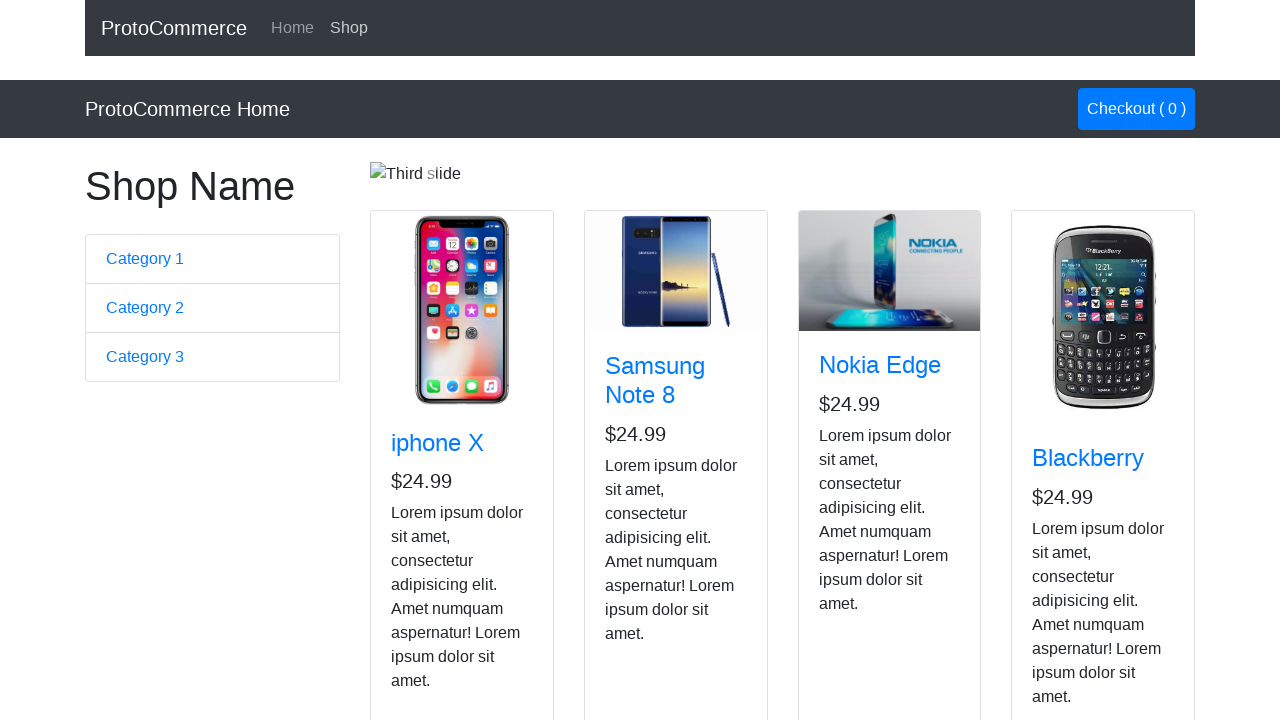

Found Blackberry product and clicked Add to Cart button at (1068, 528) on div.card.h-100 >> nth=3 >> div button
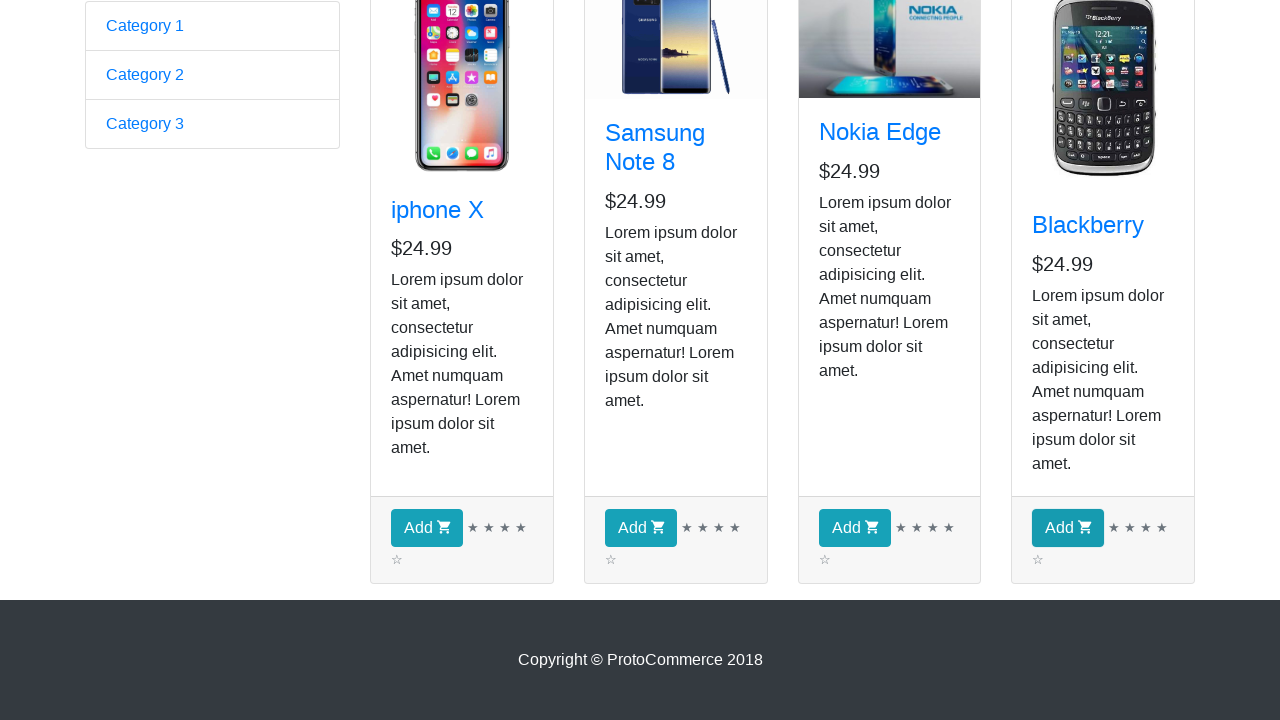

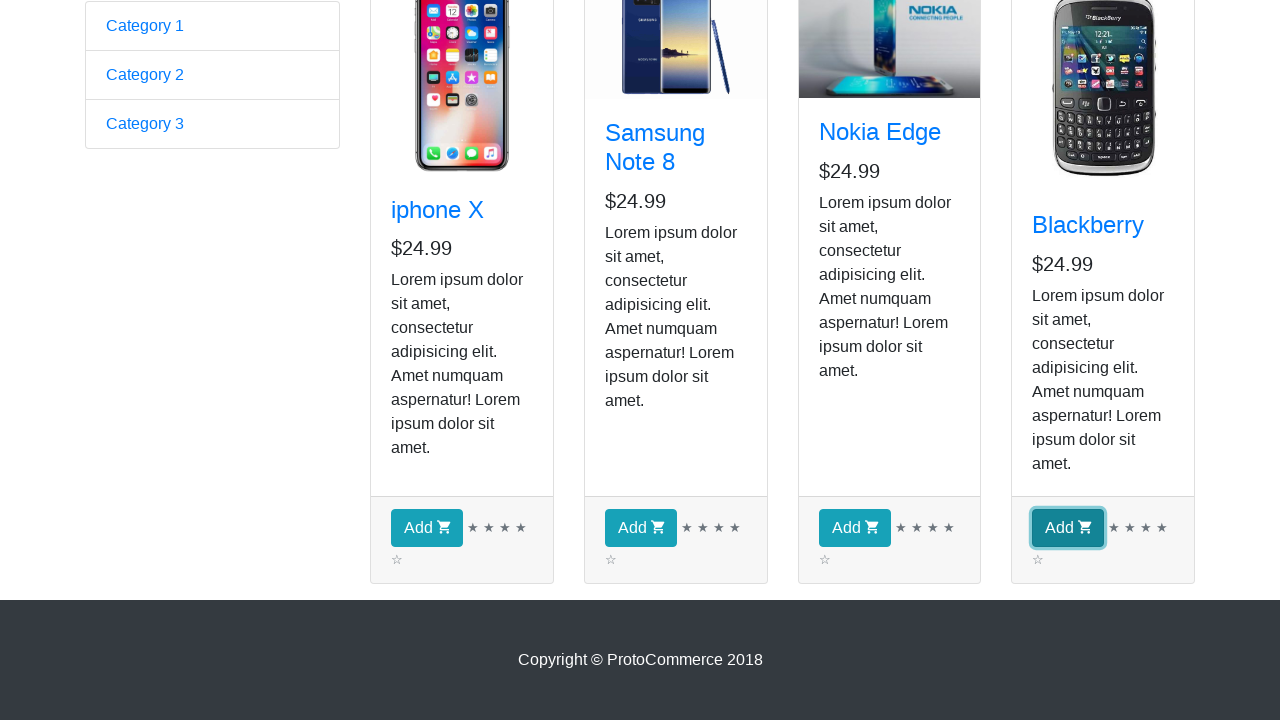